Clicks on the Elements card on DemoQA homepage and verifies navigation to the elements section

Starting URL: https://demoqa.com

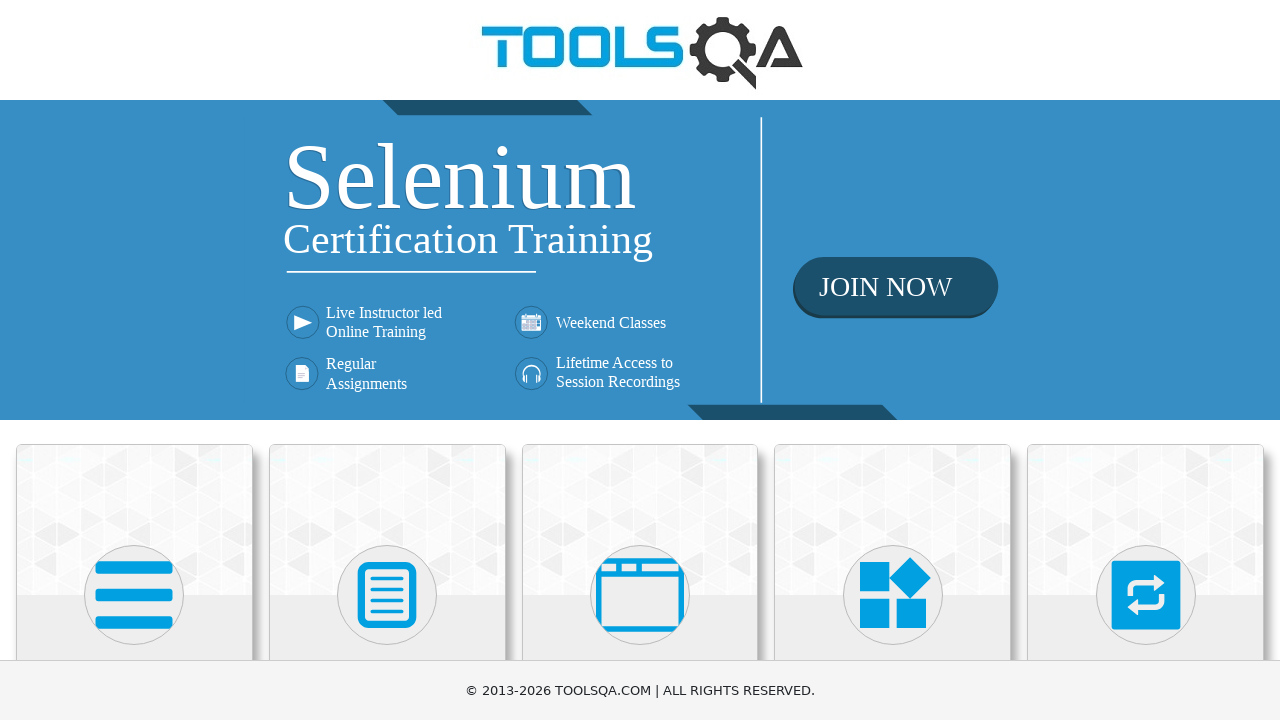

Located the Elements card on DemoQA homepage
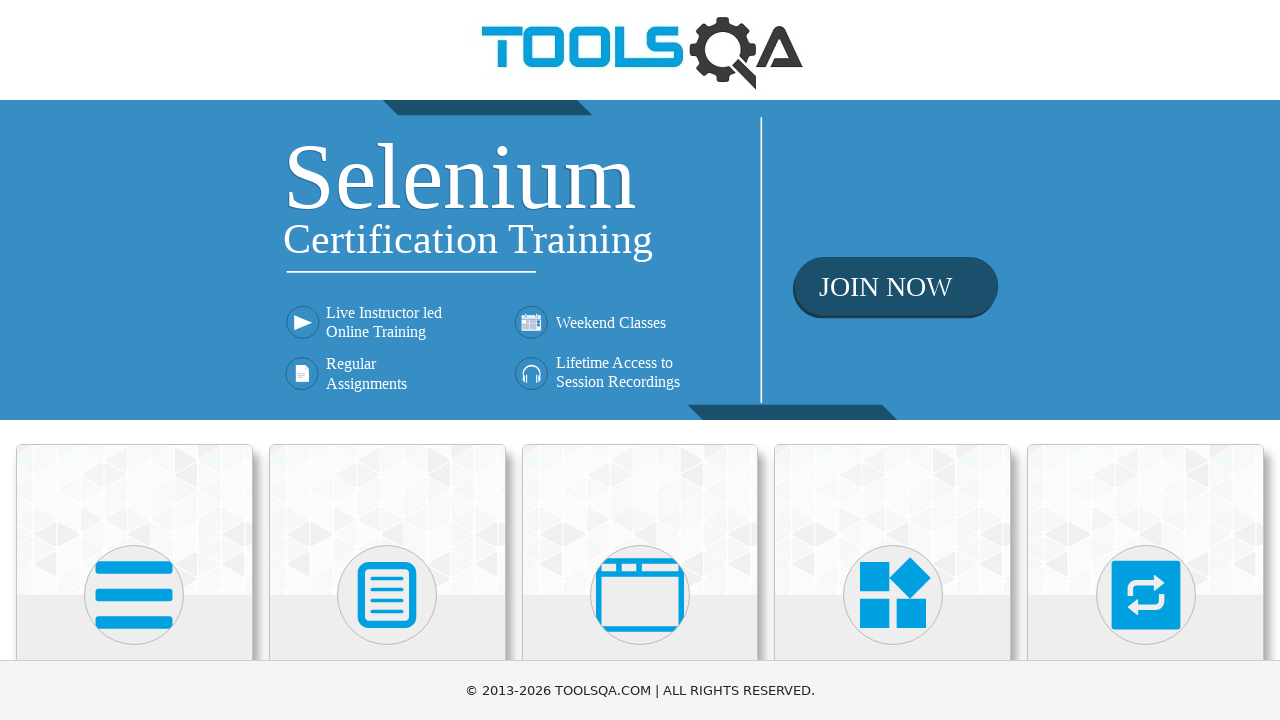

Scrolled Elements card into view
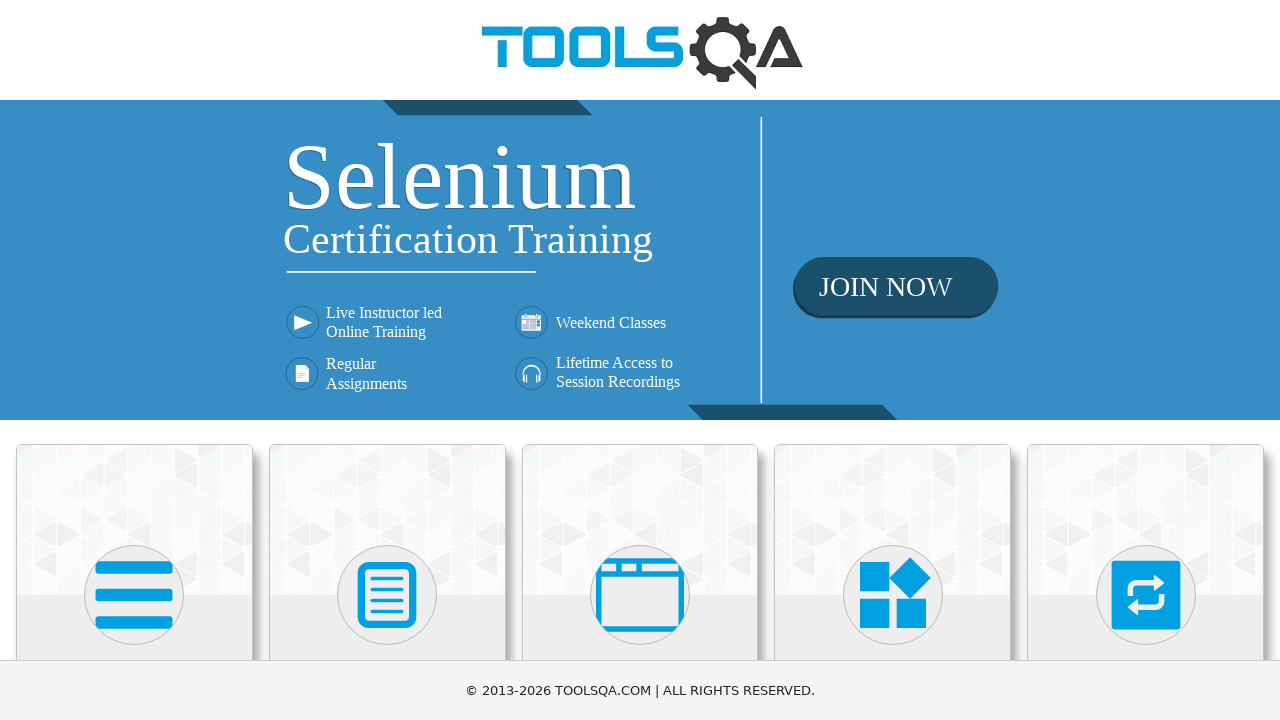

Clicked on the Elements card at (134, 360) on xpath=//h5[text()='Elements']
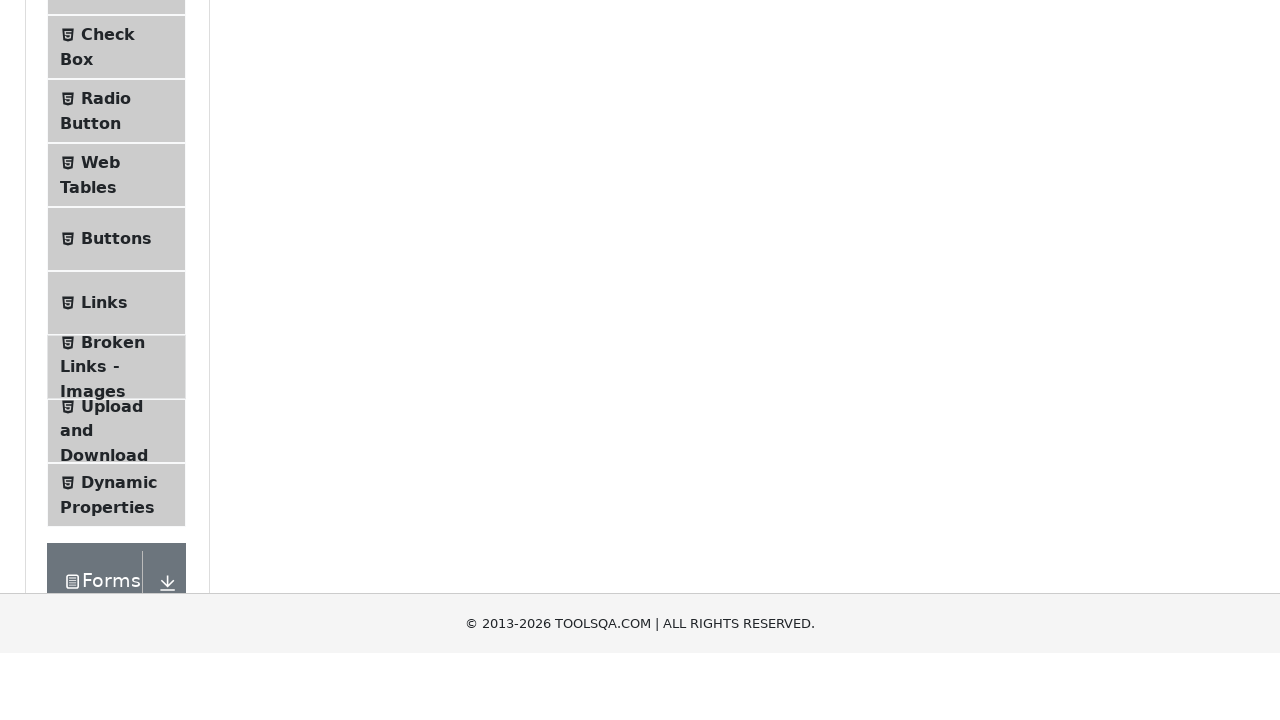

Retrieved current URL: https://demoqa.com/elements
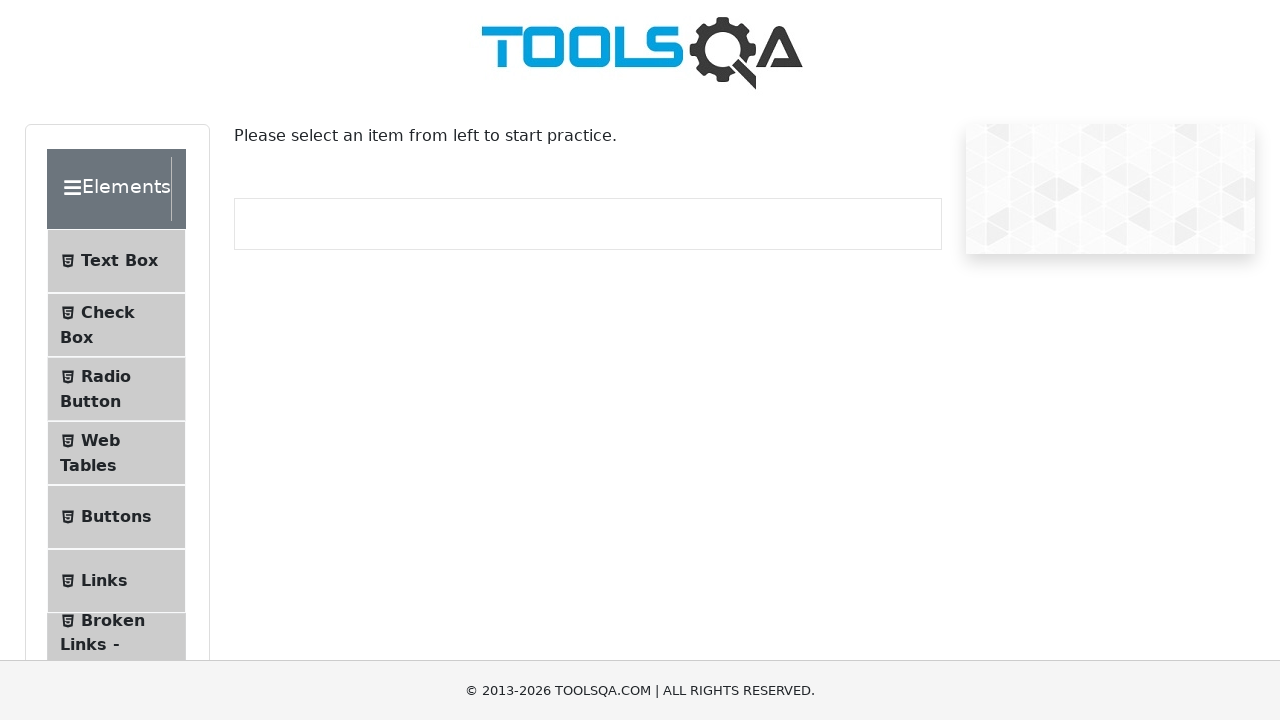

Verified navigation to Elements section - URL contains 'element'
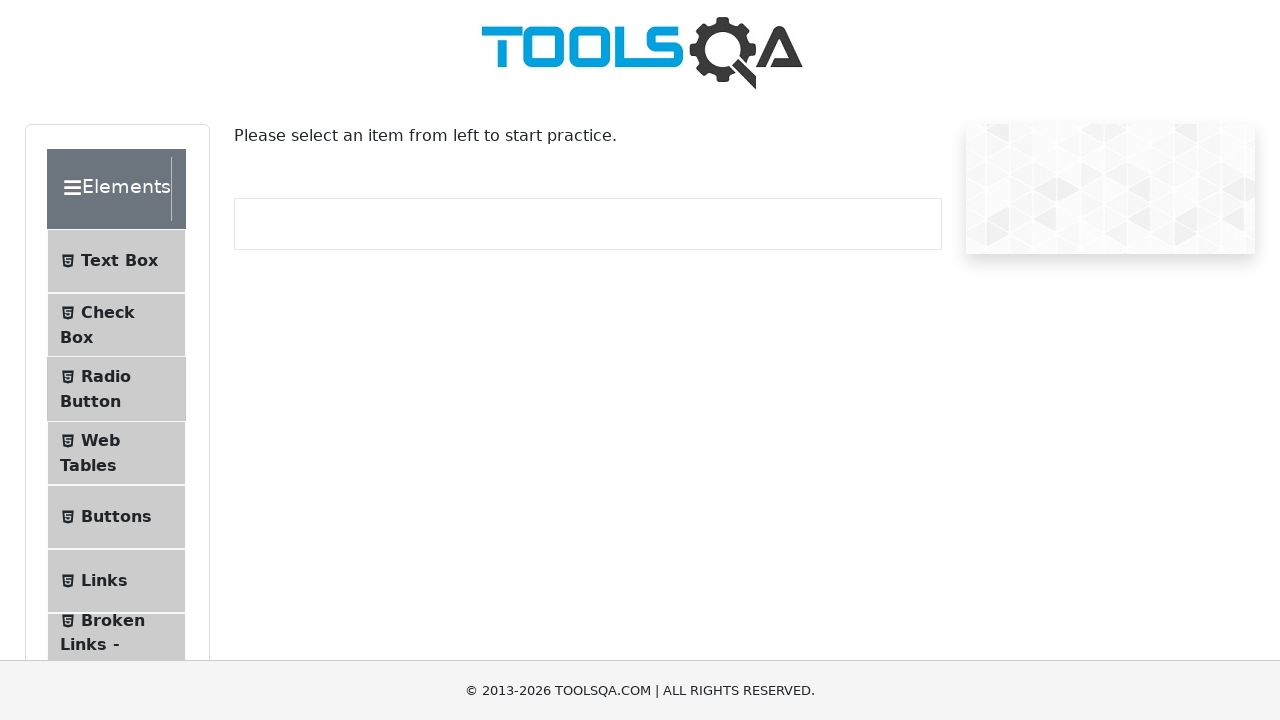

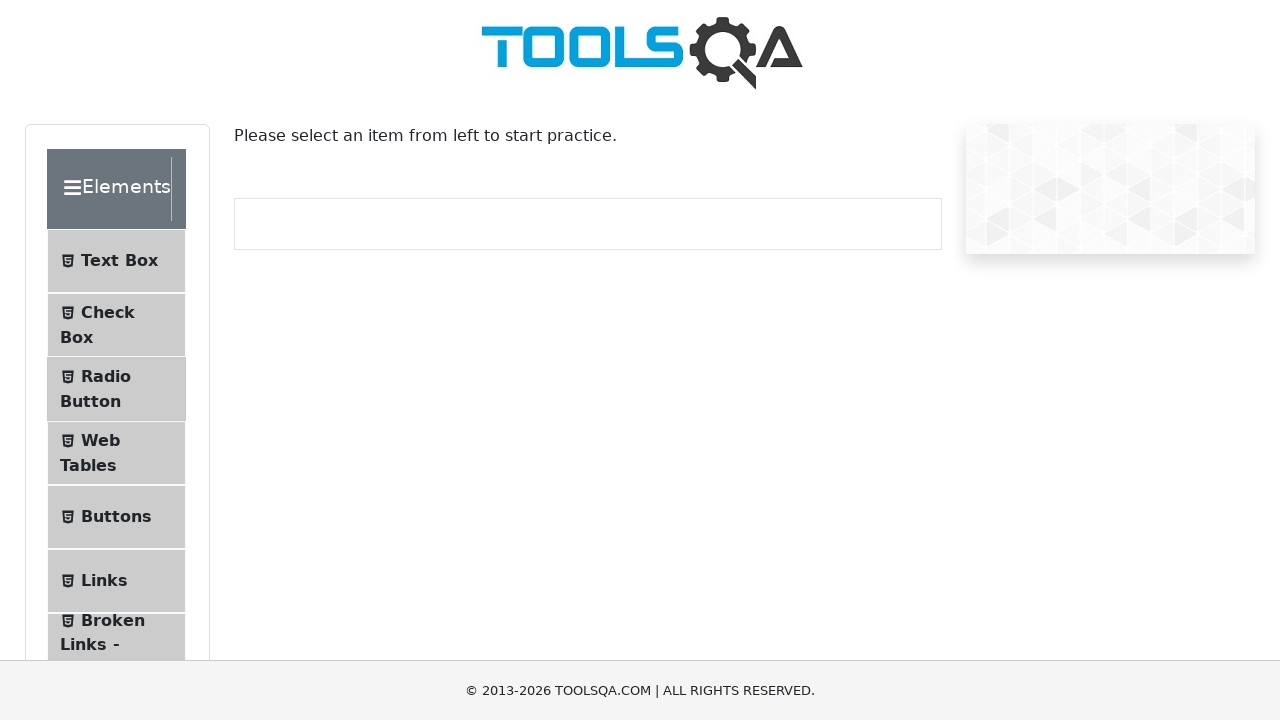